Tests calendar date picker functionality by navigating to the offers page and selecting a specific date (June 15, 2027) using the React calendar component, then verifies the selected date values.

Starting URL: https://rahulshettyacademy.com/seleniumPractise/#/

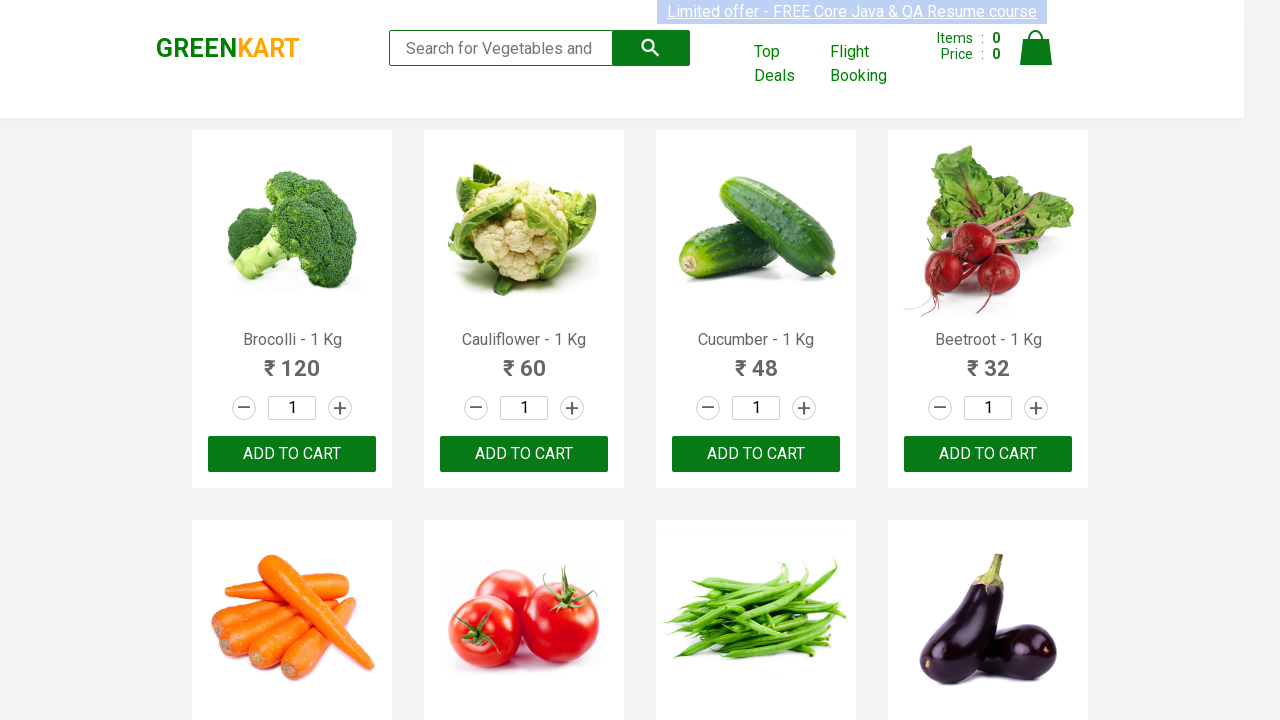

Clicked on 'Top Deals' link at (787, 64) on text=Top Deals
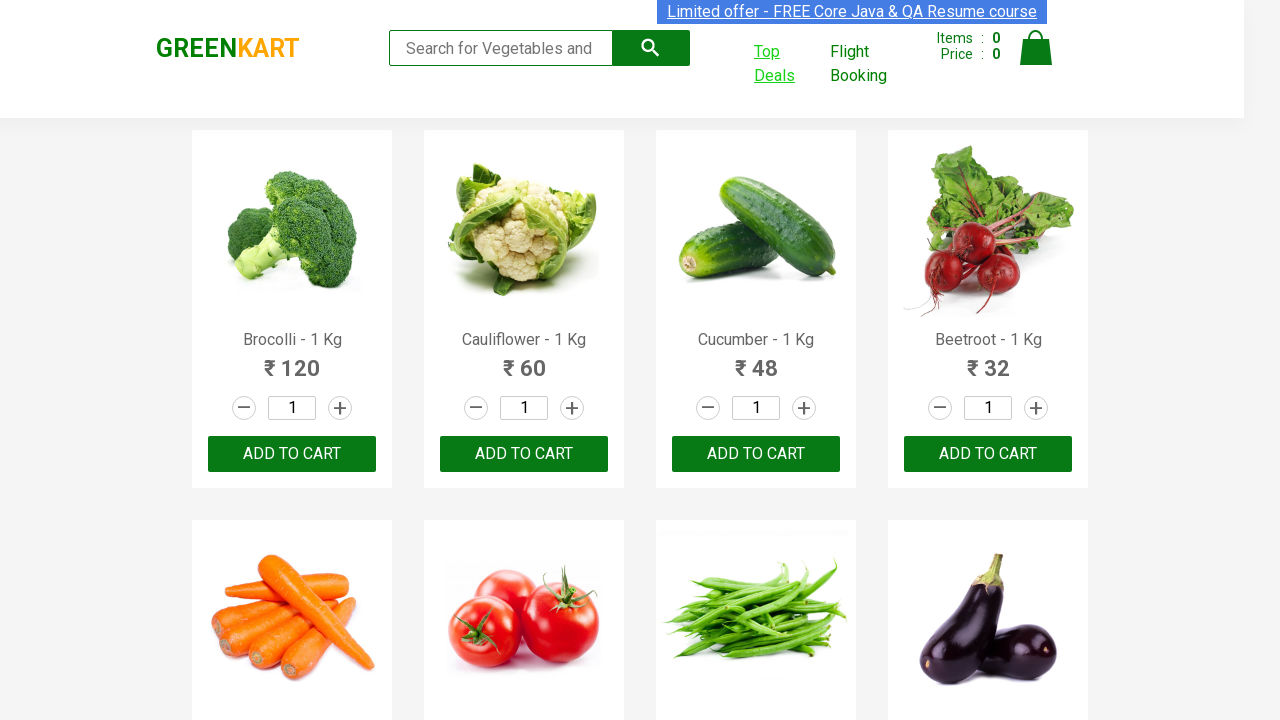

Navigated to offers page
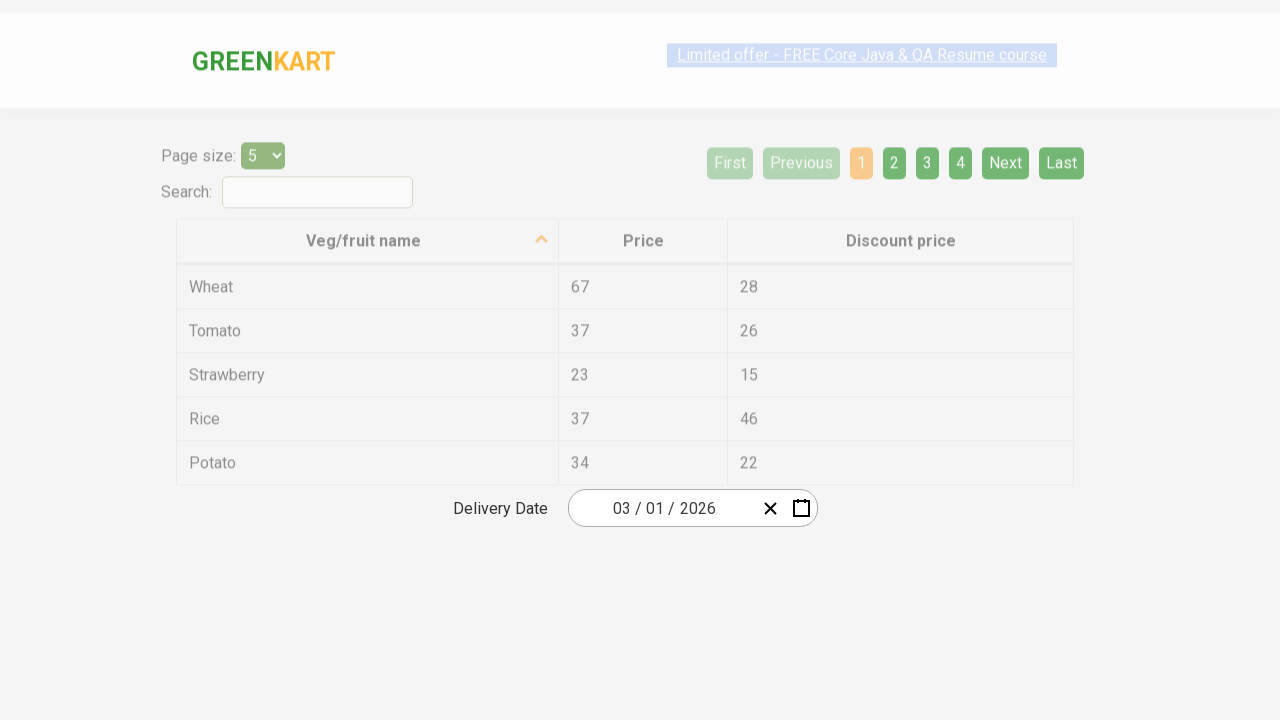

Opened calendar date picker at (662, 508) on .react-date-picker__inputGroup
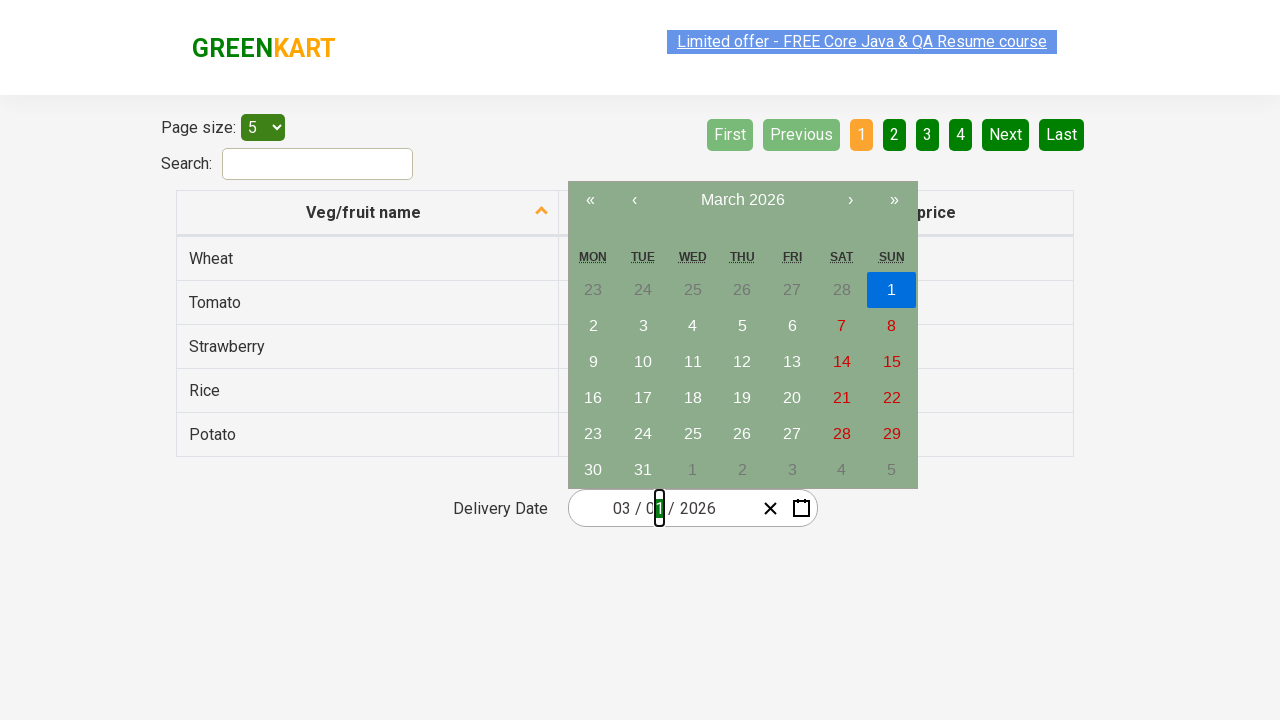

Clicked calendar navigation label first time at (742, 200) on .react-calendar__navigation__label
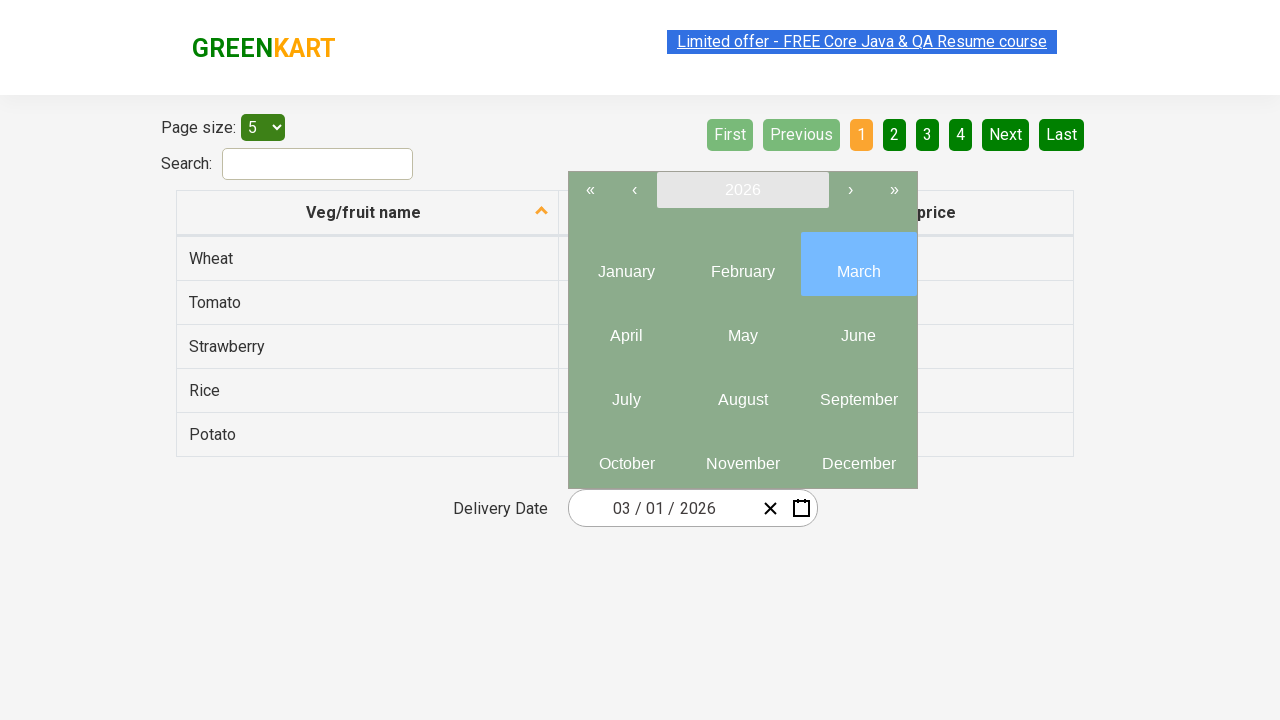

Clicked calendar navigation label second time to reach year view at (742, 190) on .react-calendar__navigation__label
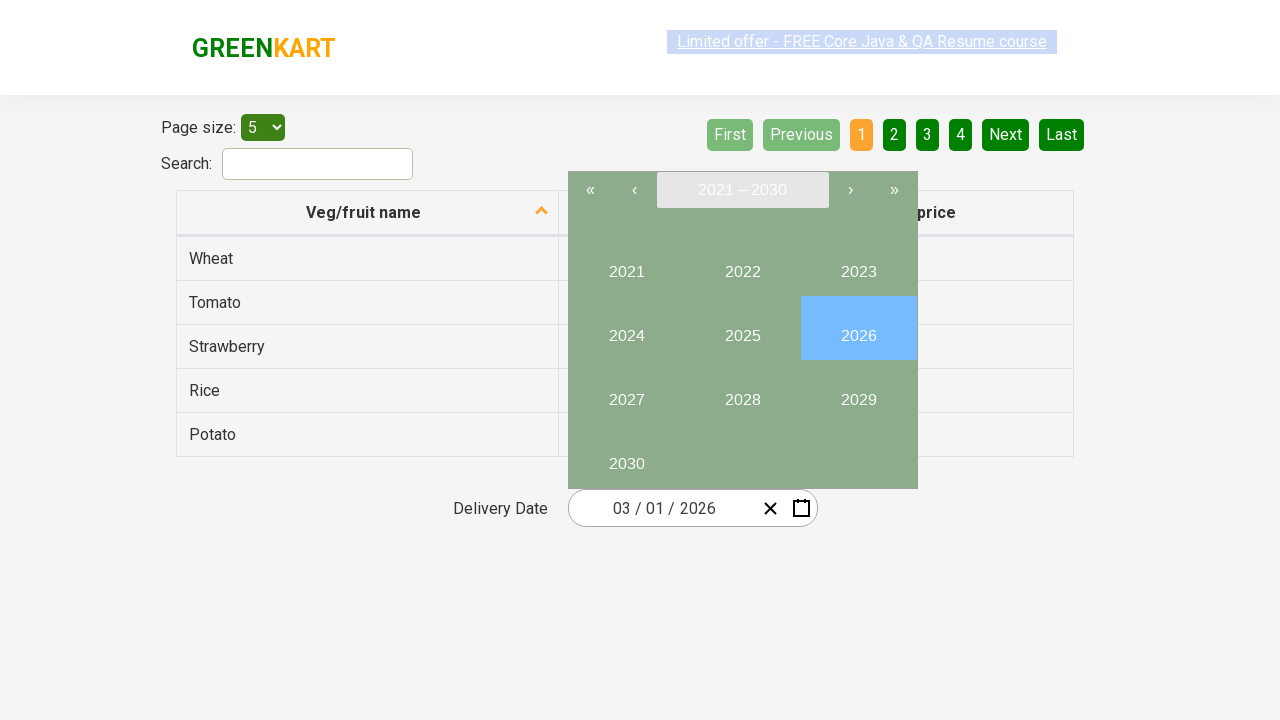

Selected year 2027 at (626, 392) on //button[text()='2027']
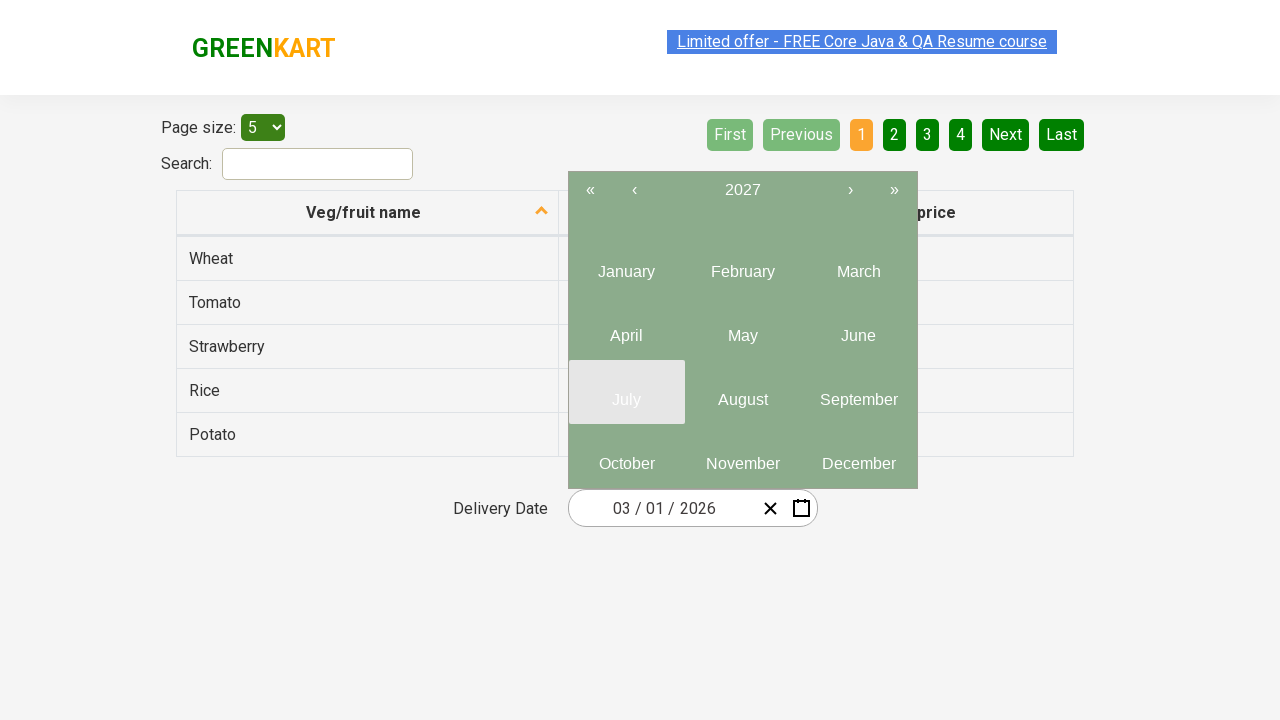

Selected month June (month 6) at (858, 328) on .react-calendar__year-view__months__month >> nth=5
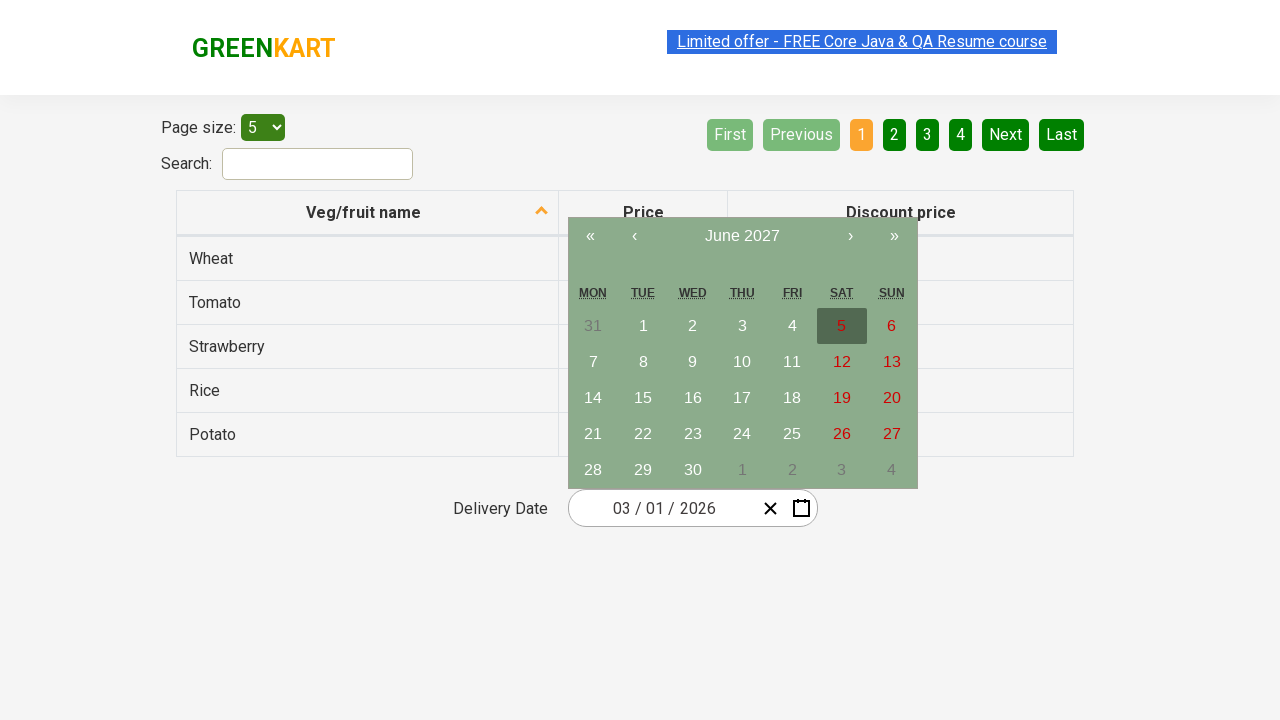

Selected date 15 at (643, 398) on //abbr[text()='15']
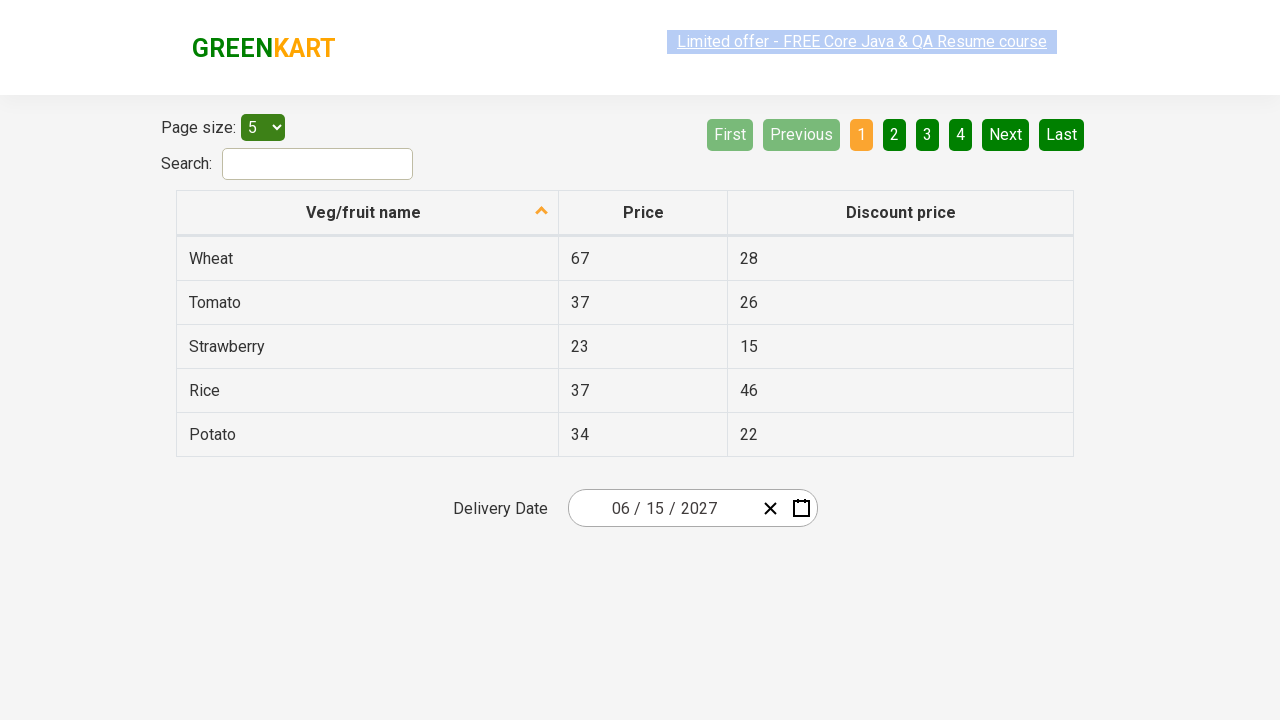

Verified date inputs populated in calendar component
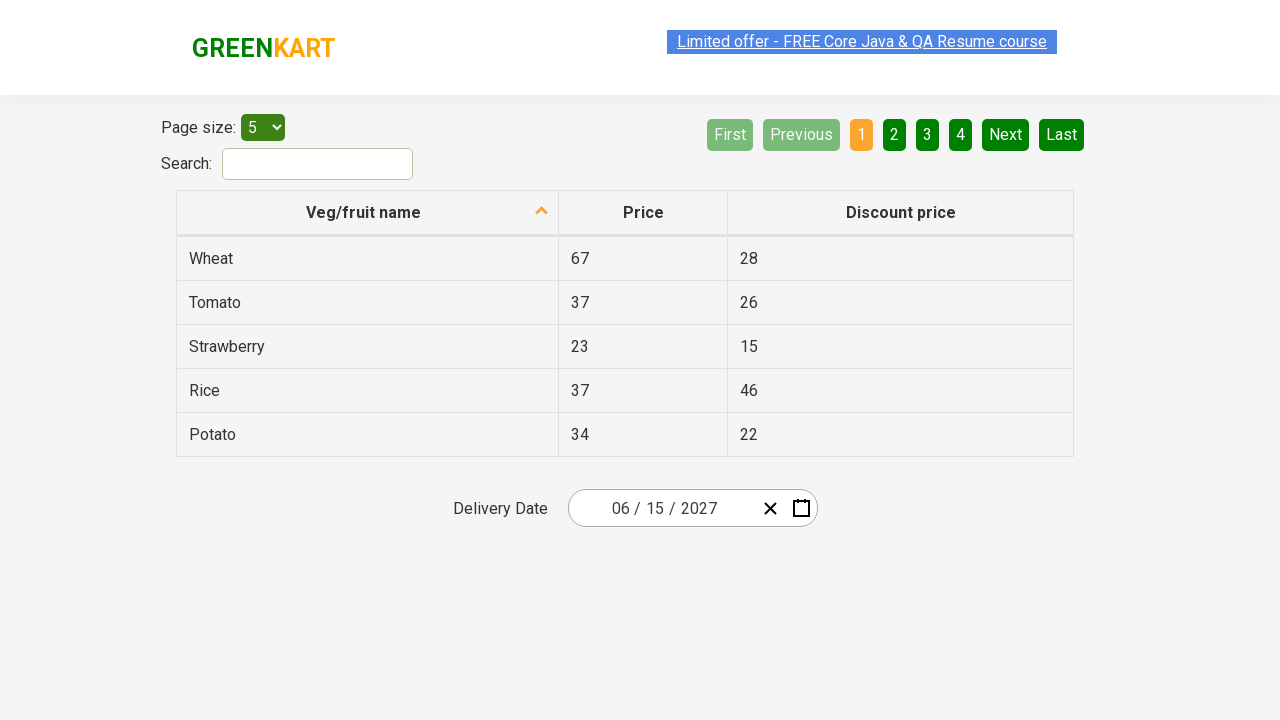

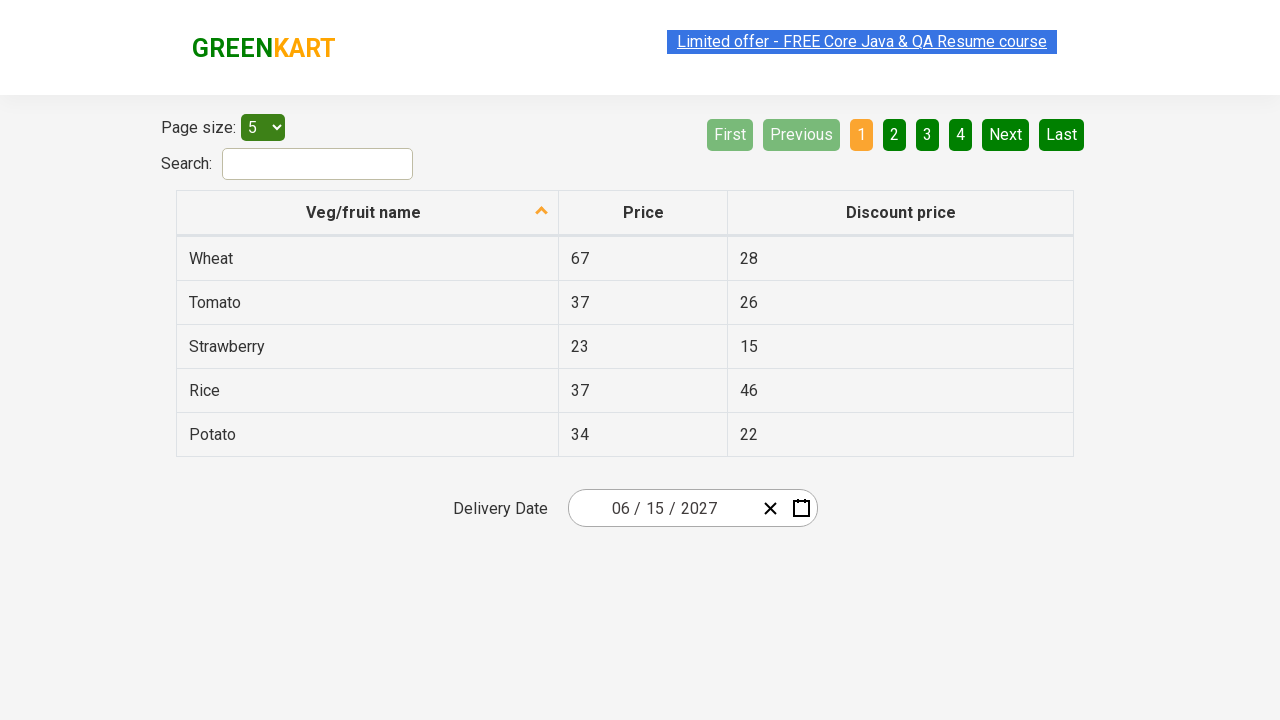